Scrolls to the bottom of the Apple homepage and verifies that footer links are present

Starting URL: https://www.apple.com

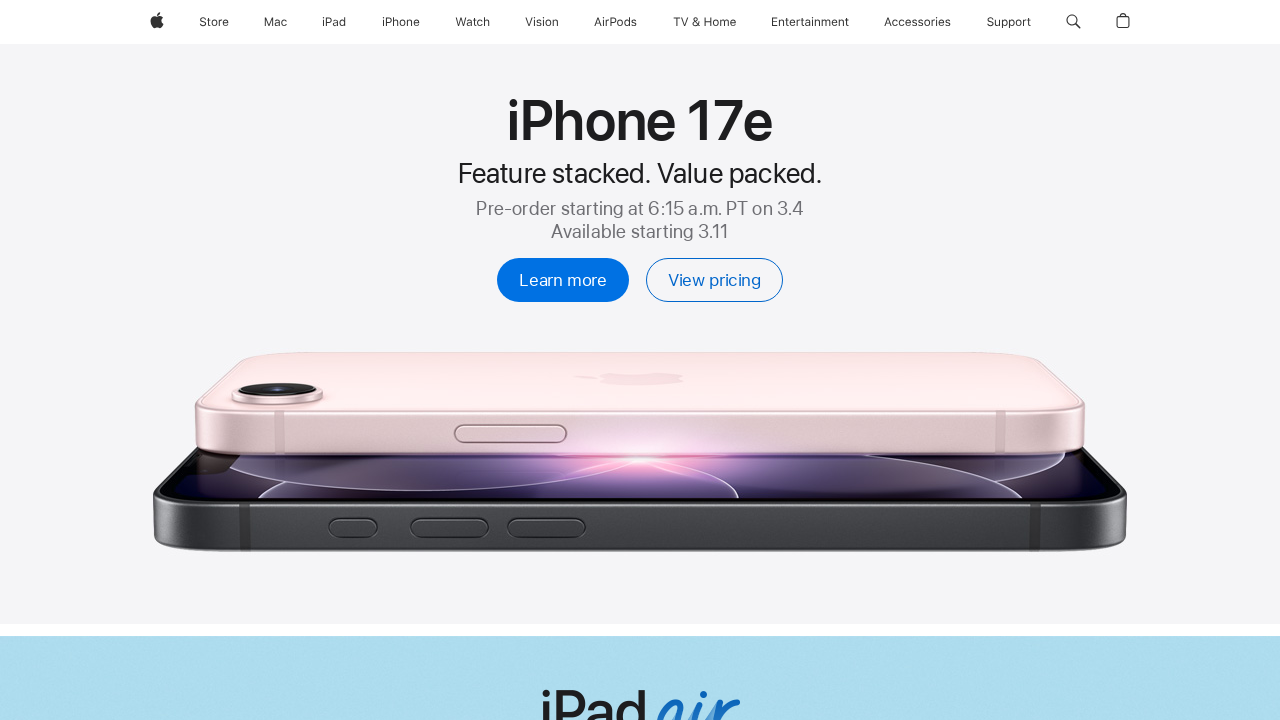

Scrolled to the bottom of the Apple homepage
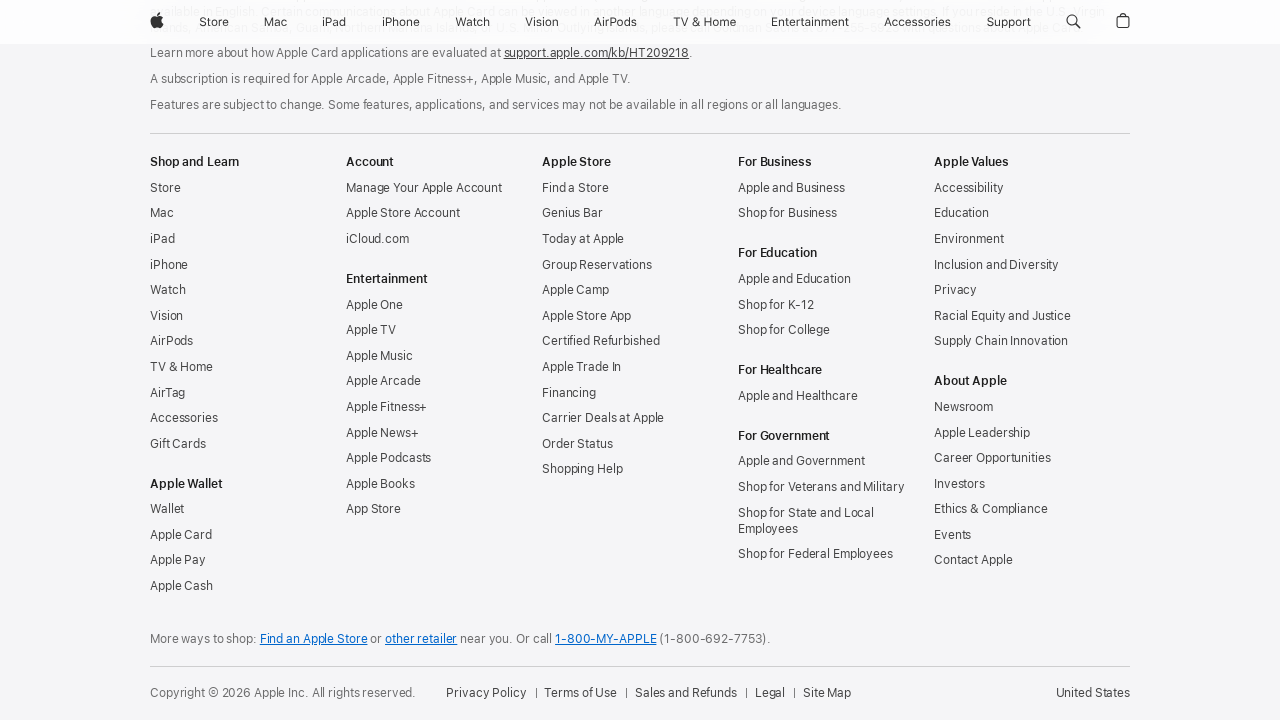

Footer links are visible and loaded
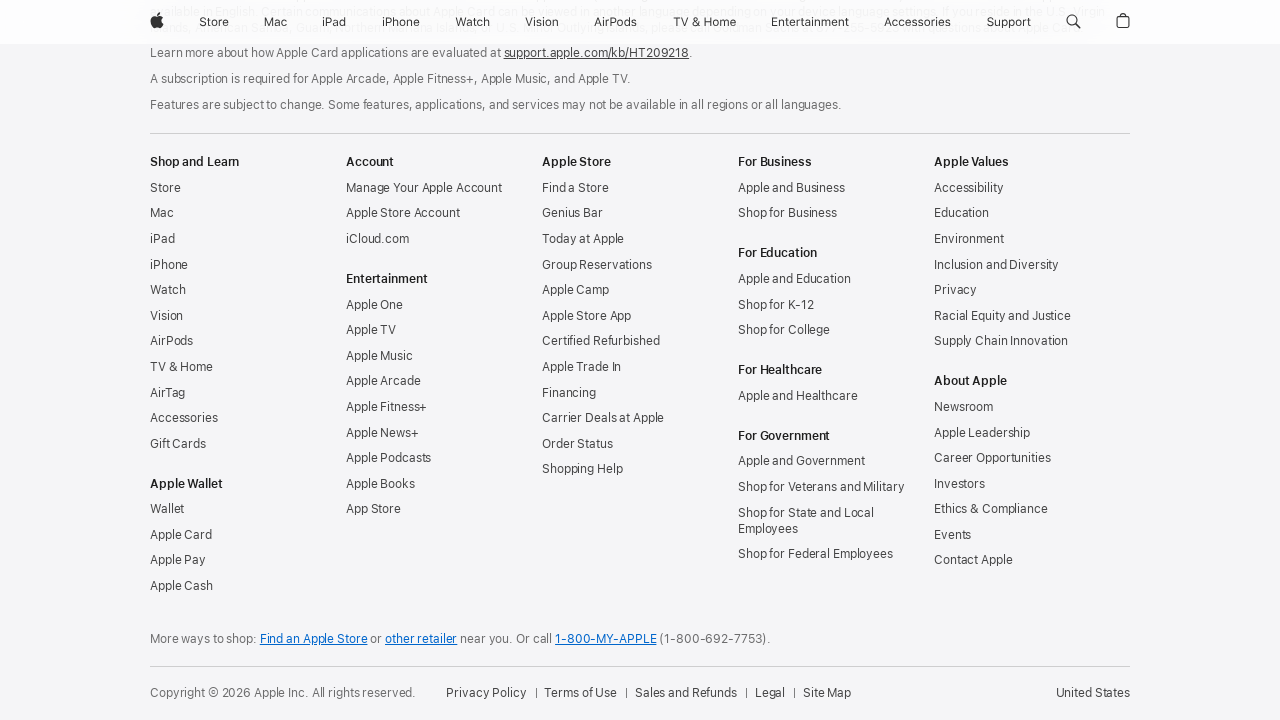

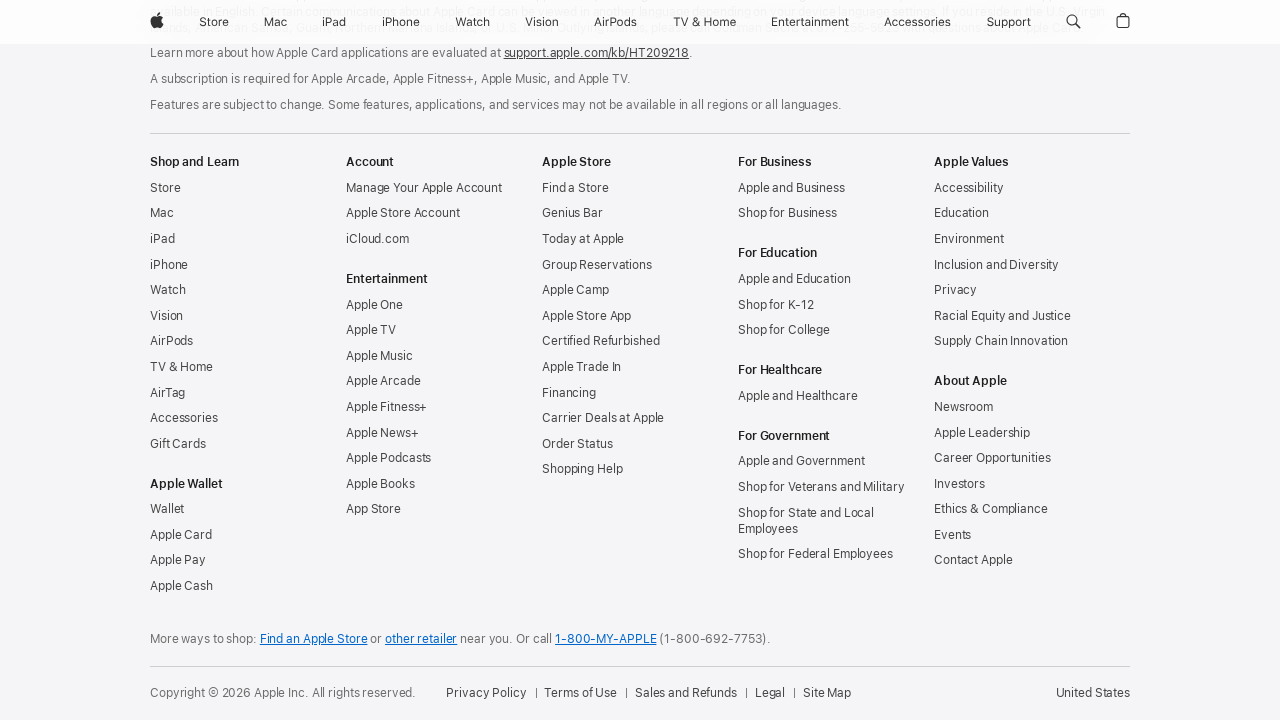